Tests hover functionality by moving the mouse over an image element and verifying that user information appears

Starting URL: https://the-internet.herokuapp.com/hovers

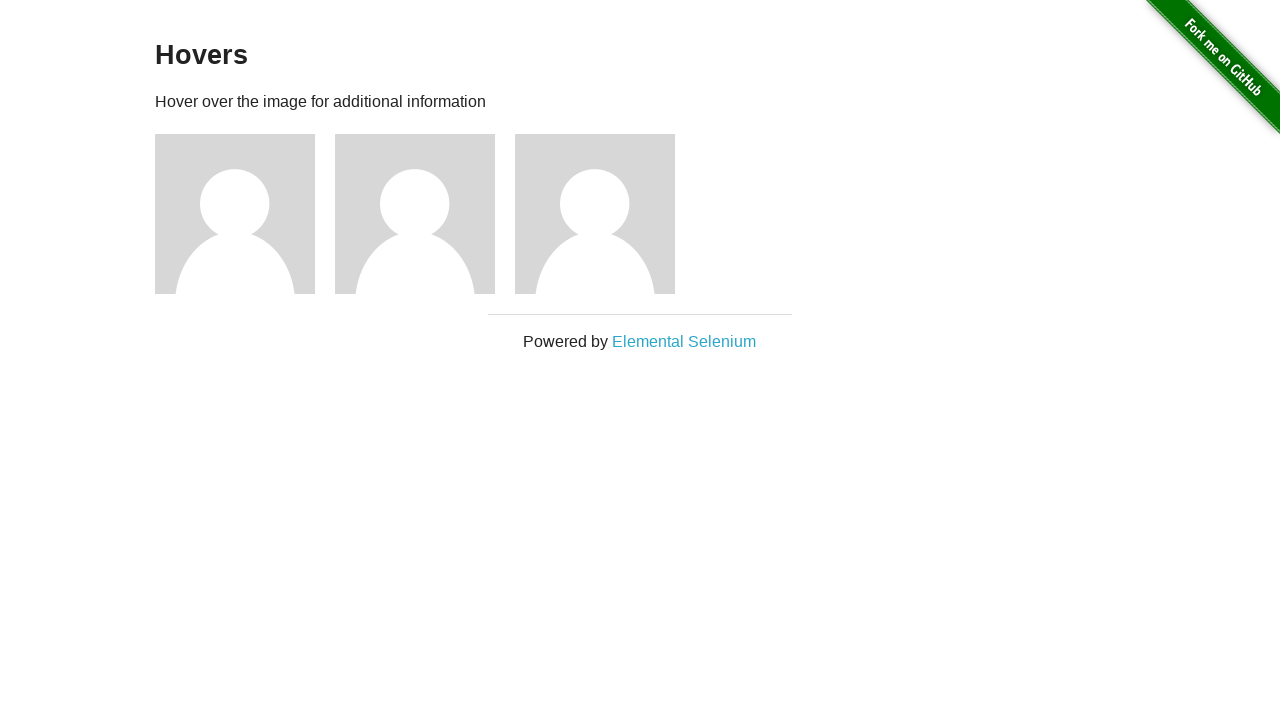

Hovered over the first image element at (235, 214) on xpath=//*[@id='content']/div/div[1]/img
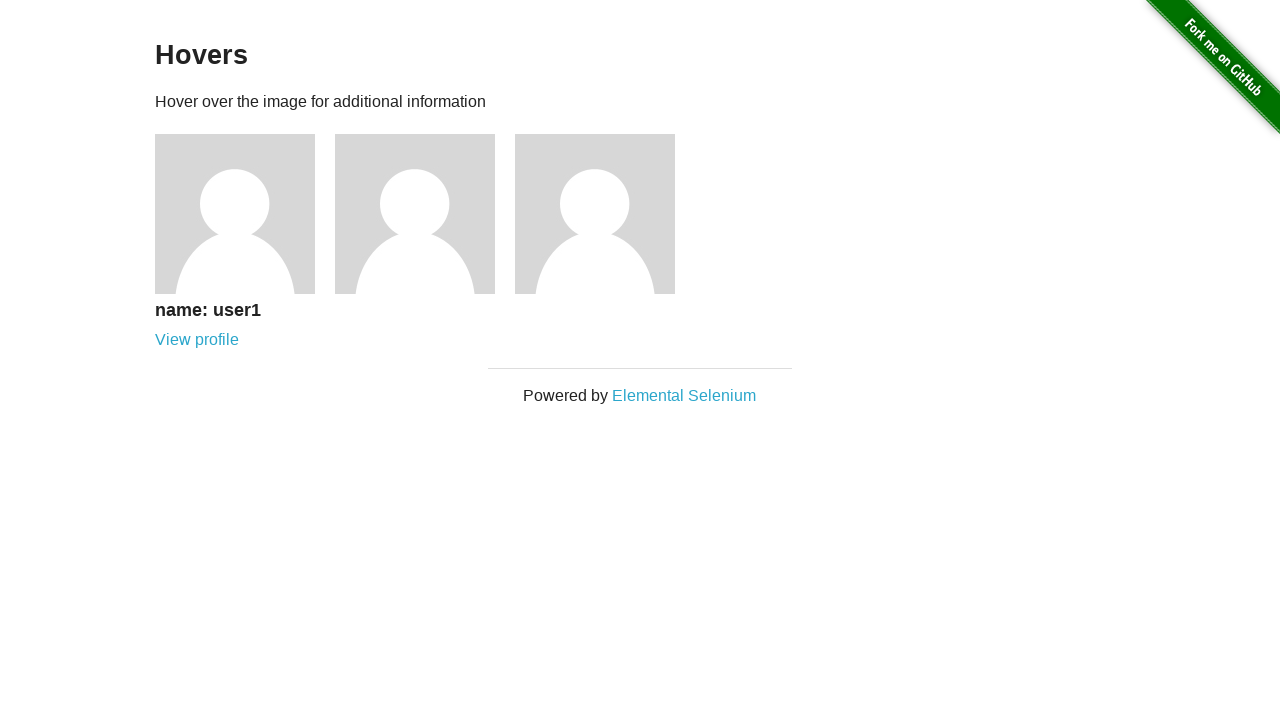

User information element appeared after hover
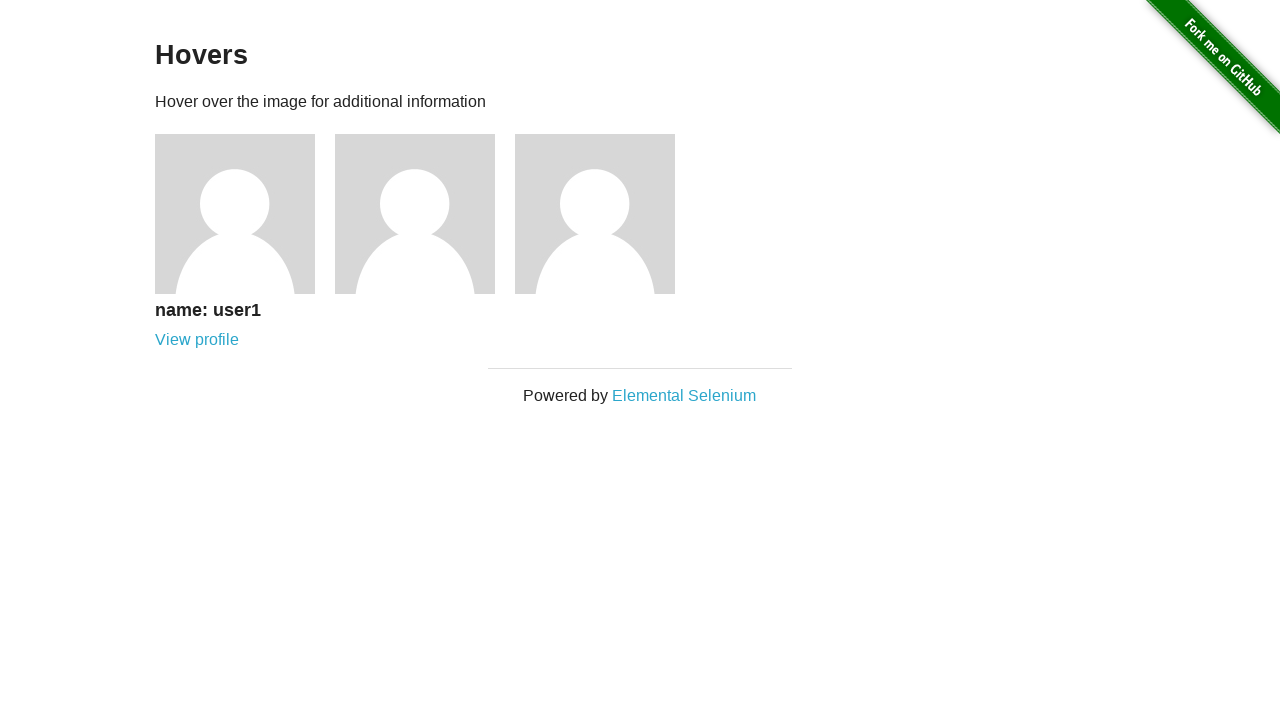

Retrieved user information text: name: user1
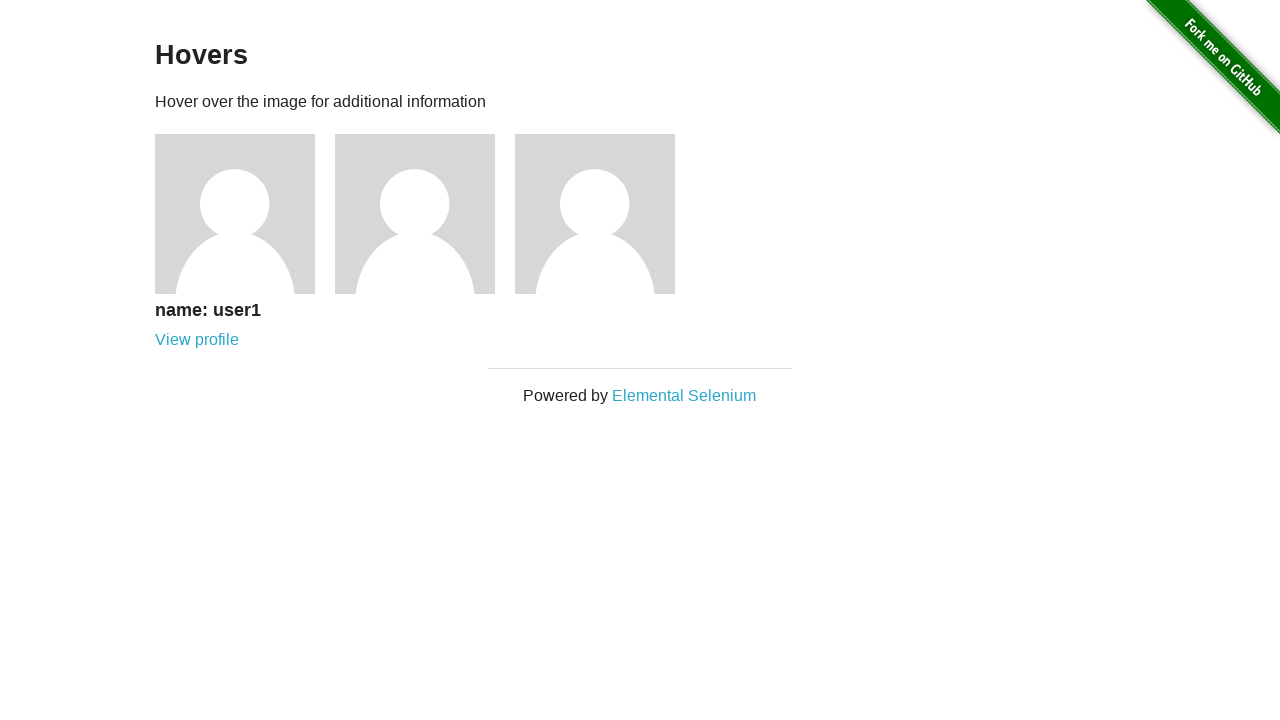

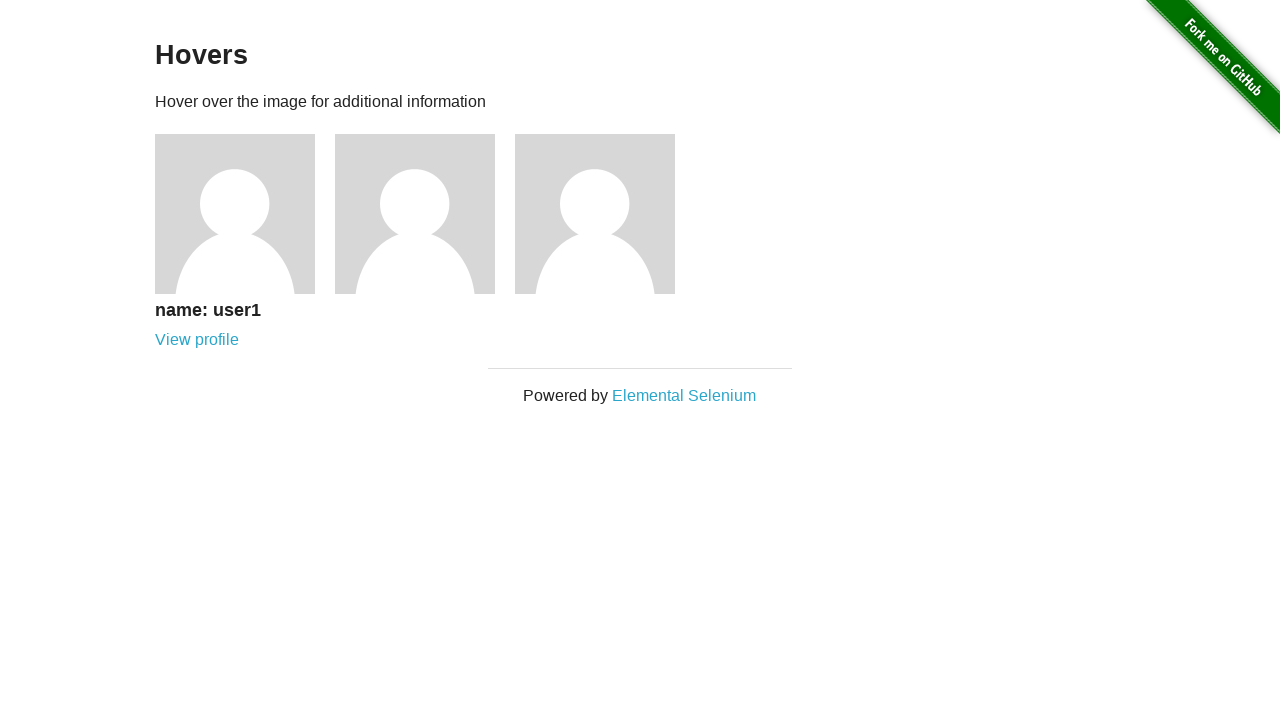